Tests iframe handling by switching to a single frame and entering text into an input field within the frame

Starting URL: https://demo.automationtesting.in/Frames.html

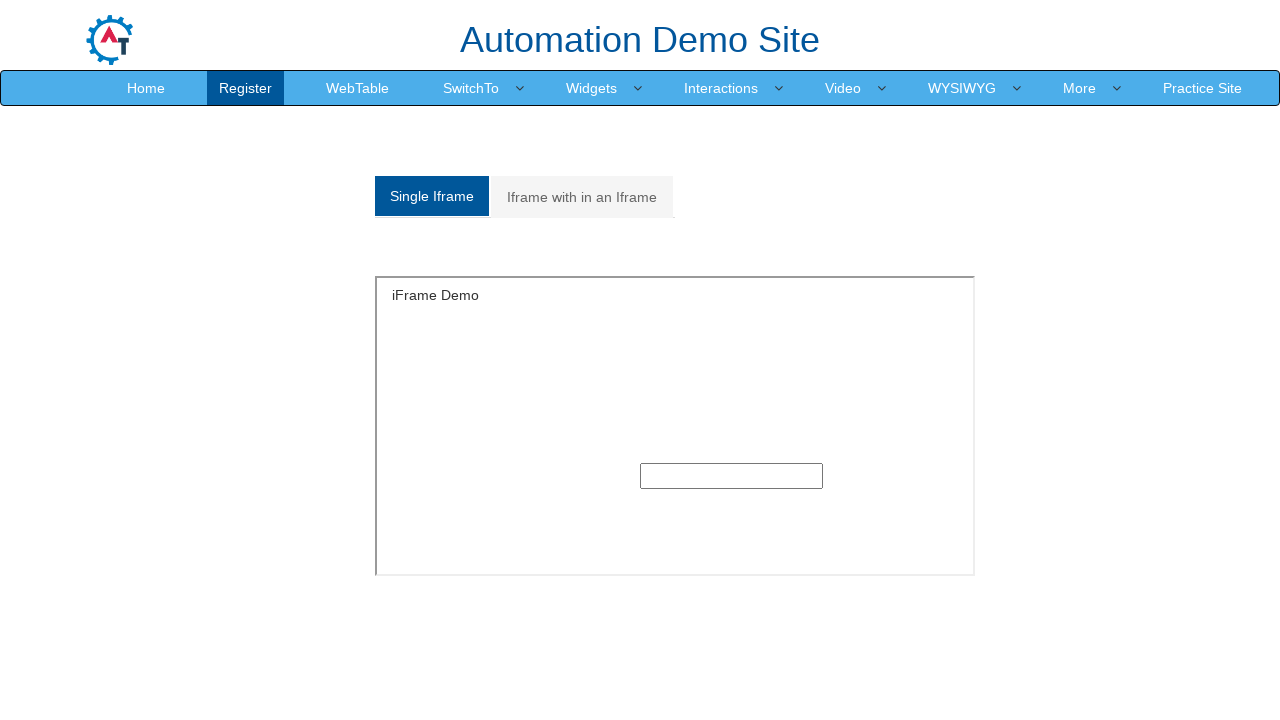

Located single frame iframe element
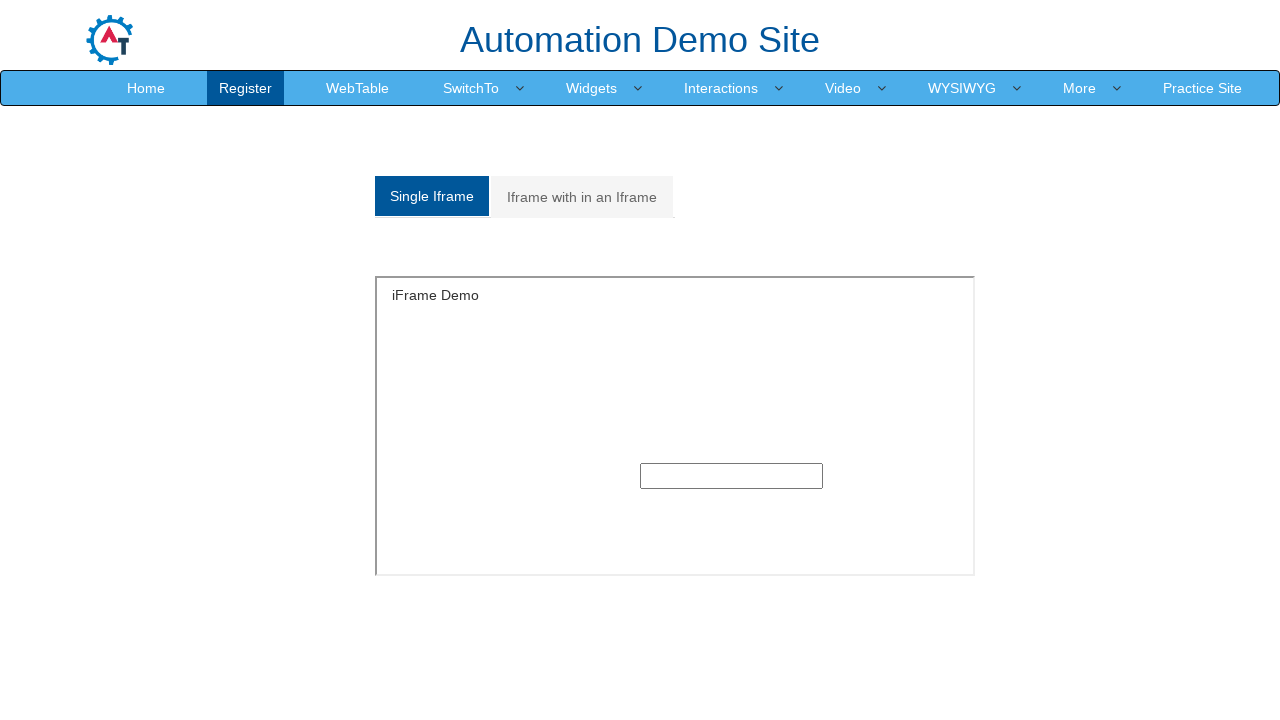

Entered text 'Vidya' into input field within iframe on iframe#singleframe >> internal:control=enter-frame >> input[type='text']
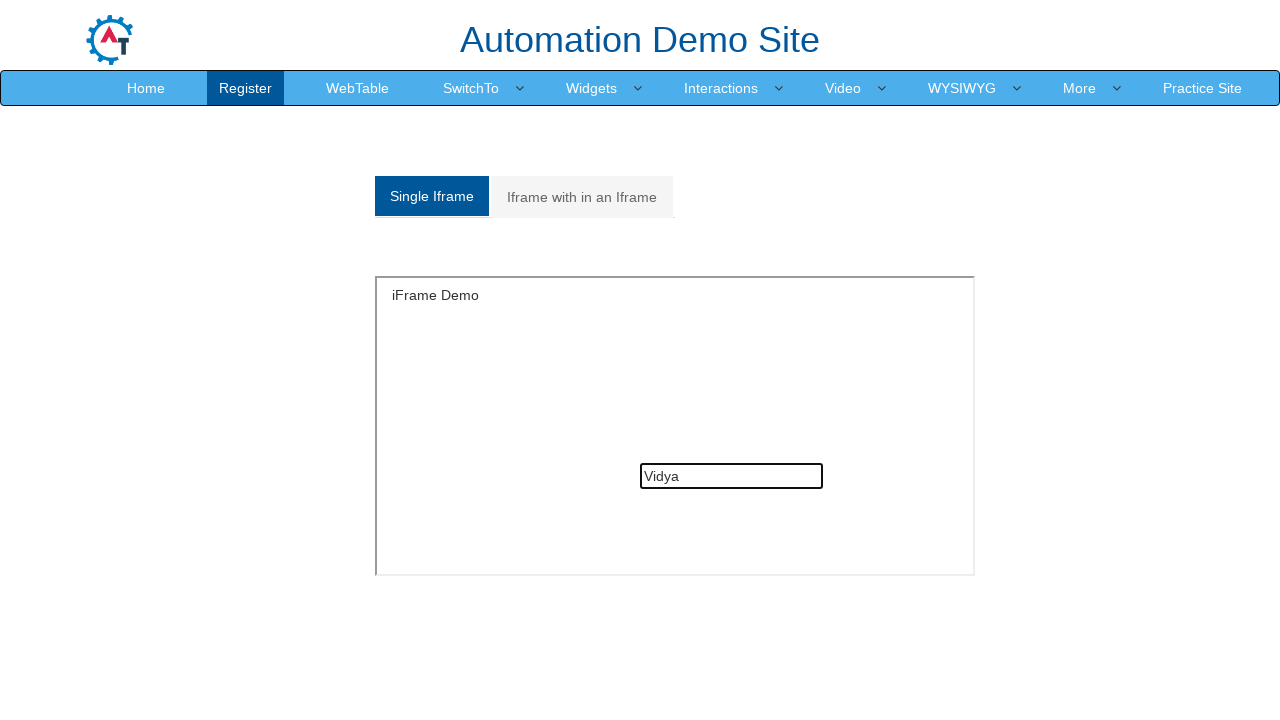

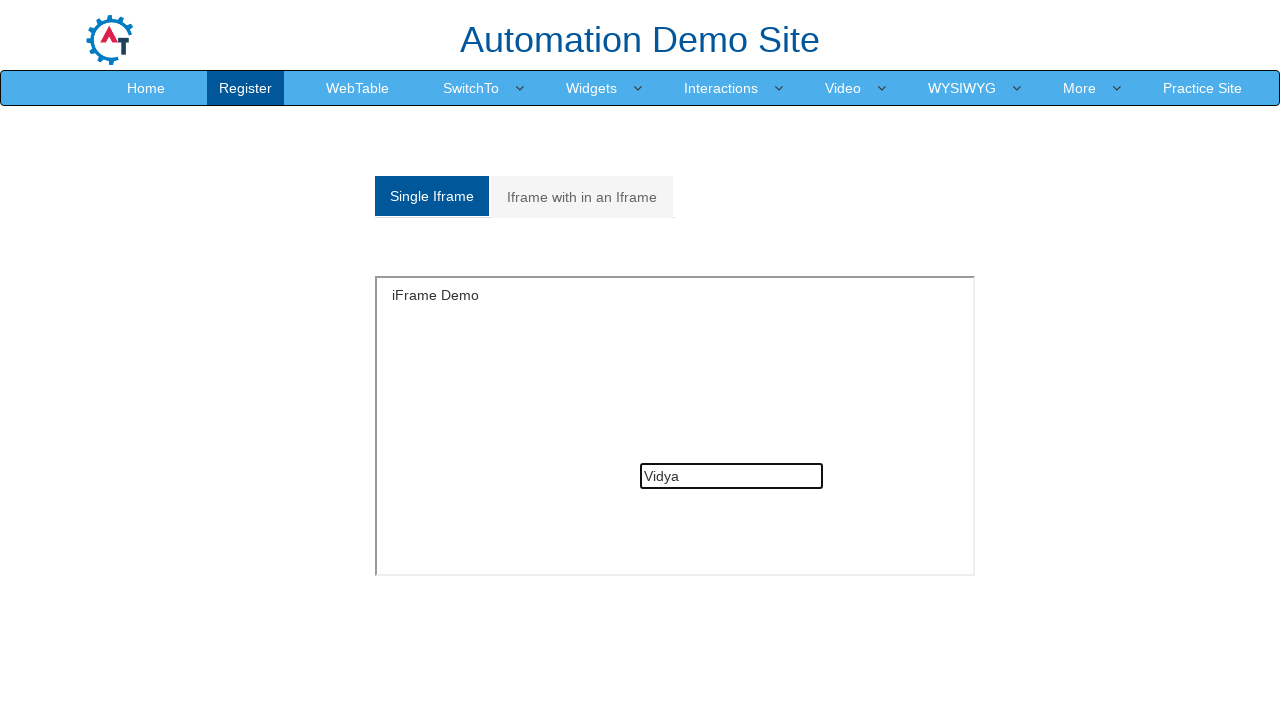